Tests JavaScript alert handling by clicking a button that triggers an alert, accepting it, reading a value from the page, calculating a mathematical result, and submitting the answer in a form.

Starting URL: http://suninjuly.github.io/alert_accept.html

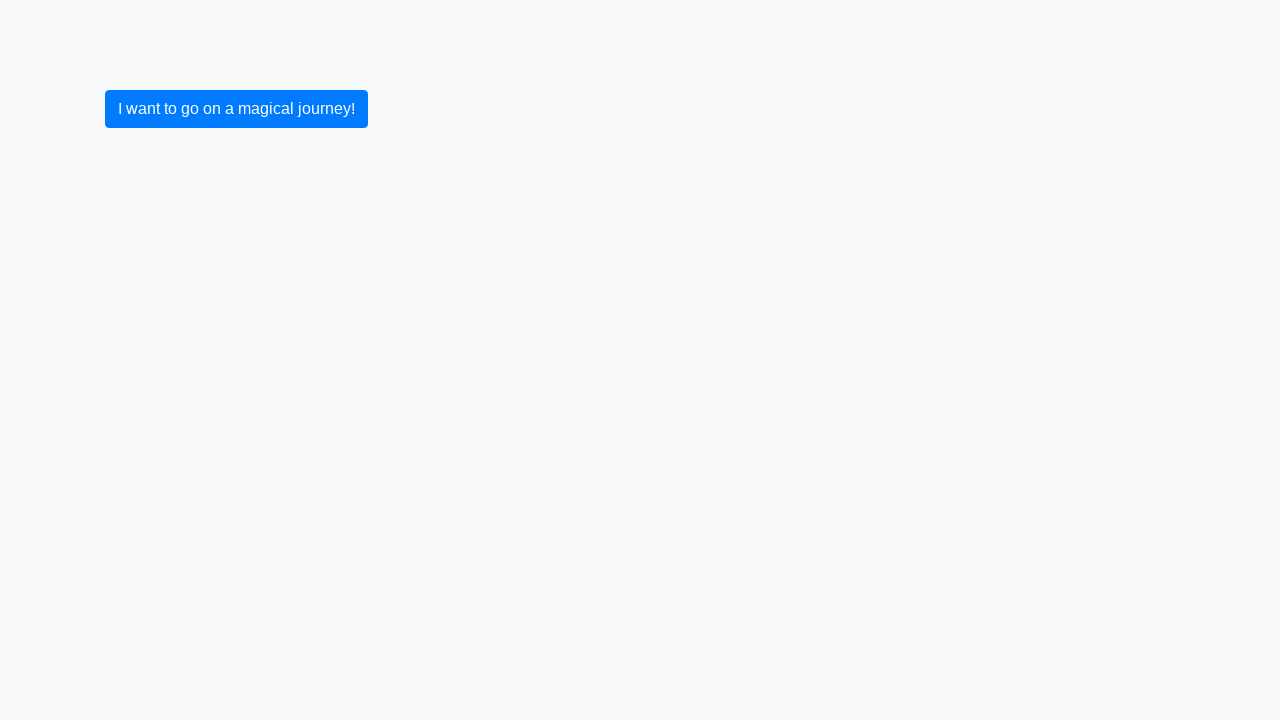

Set up dialog handler to auto-accept JavaScript alerts
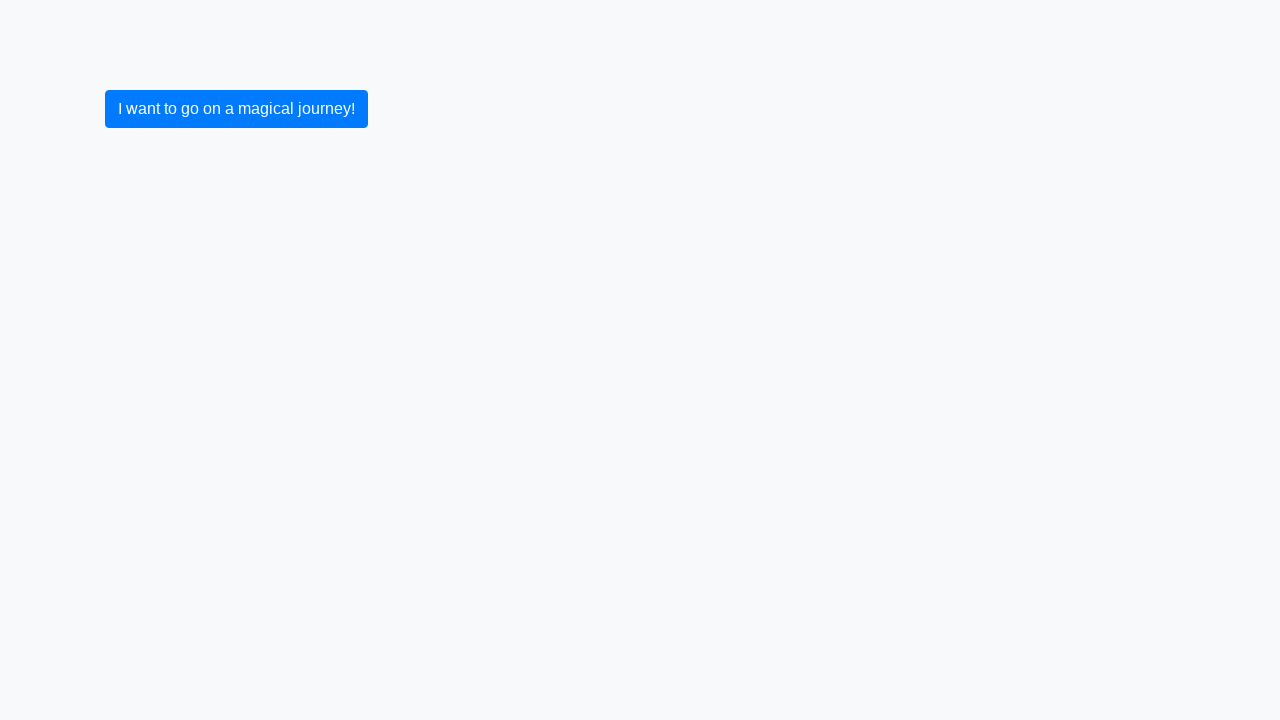

Clicked submit button to trigger alert at (236, 109) on button[type='submit']
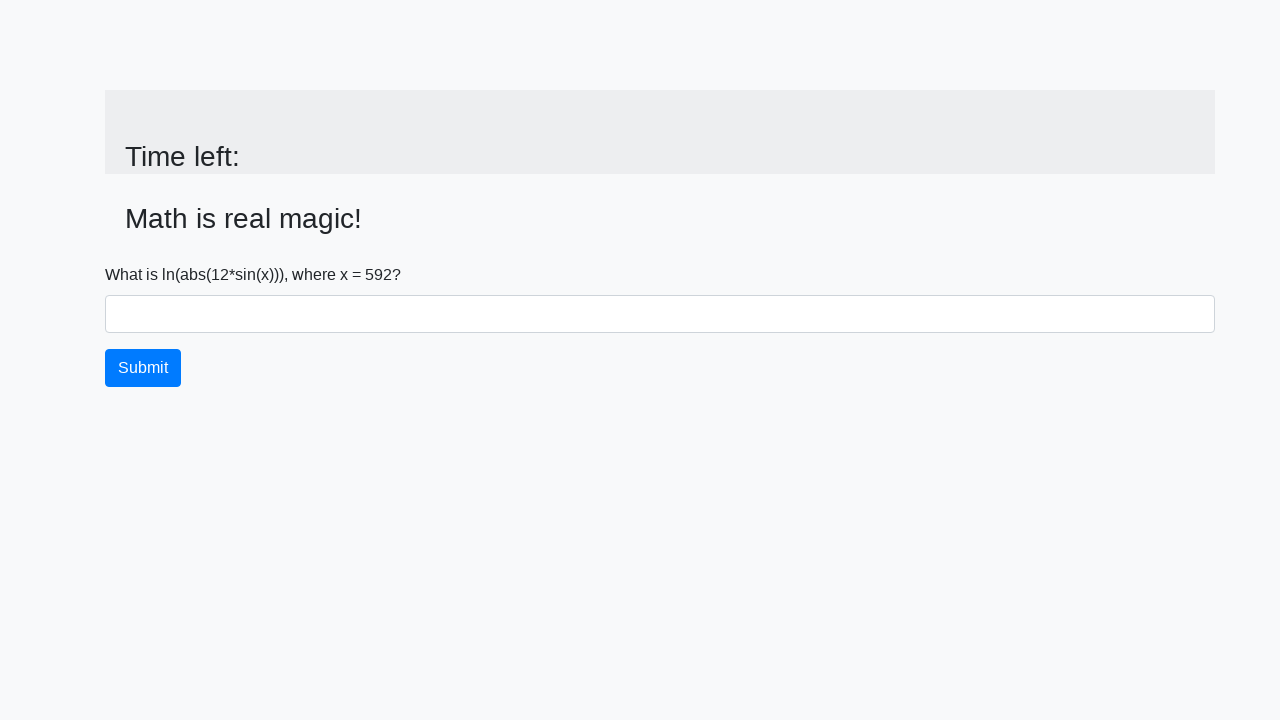

Alert was accepted and page updated with input value
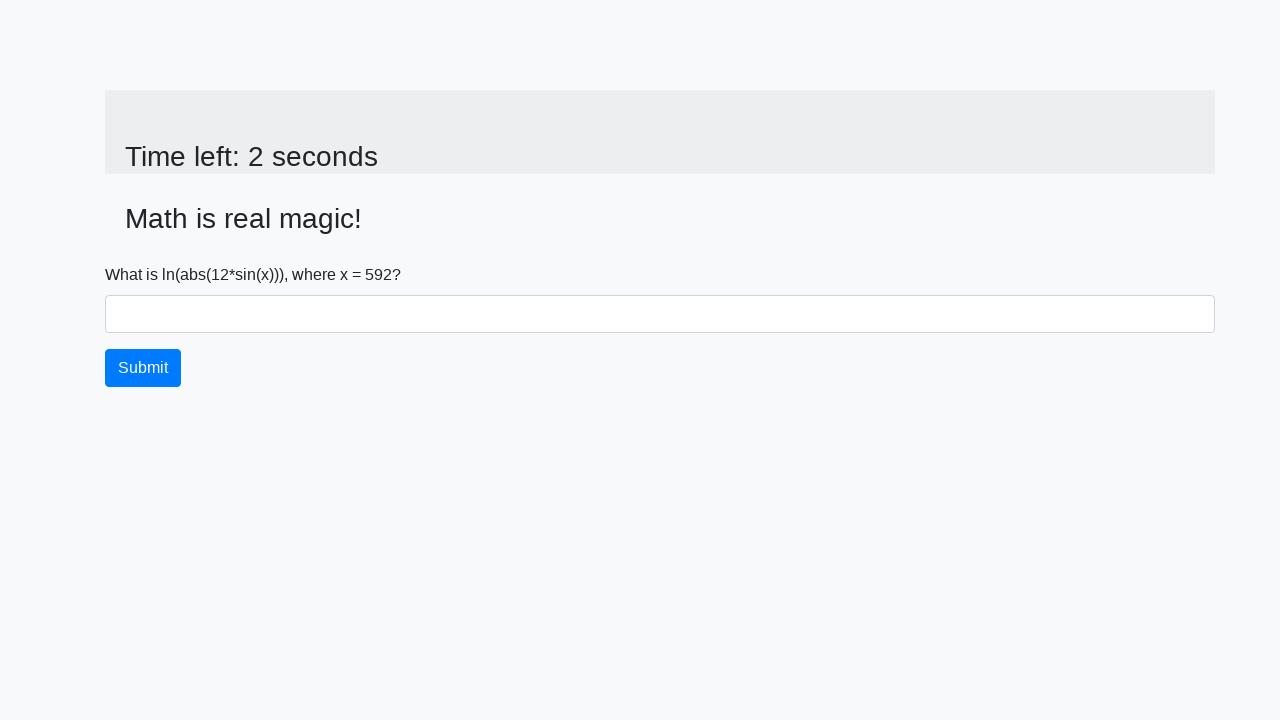

Read x value from page: 592
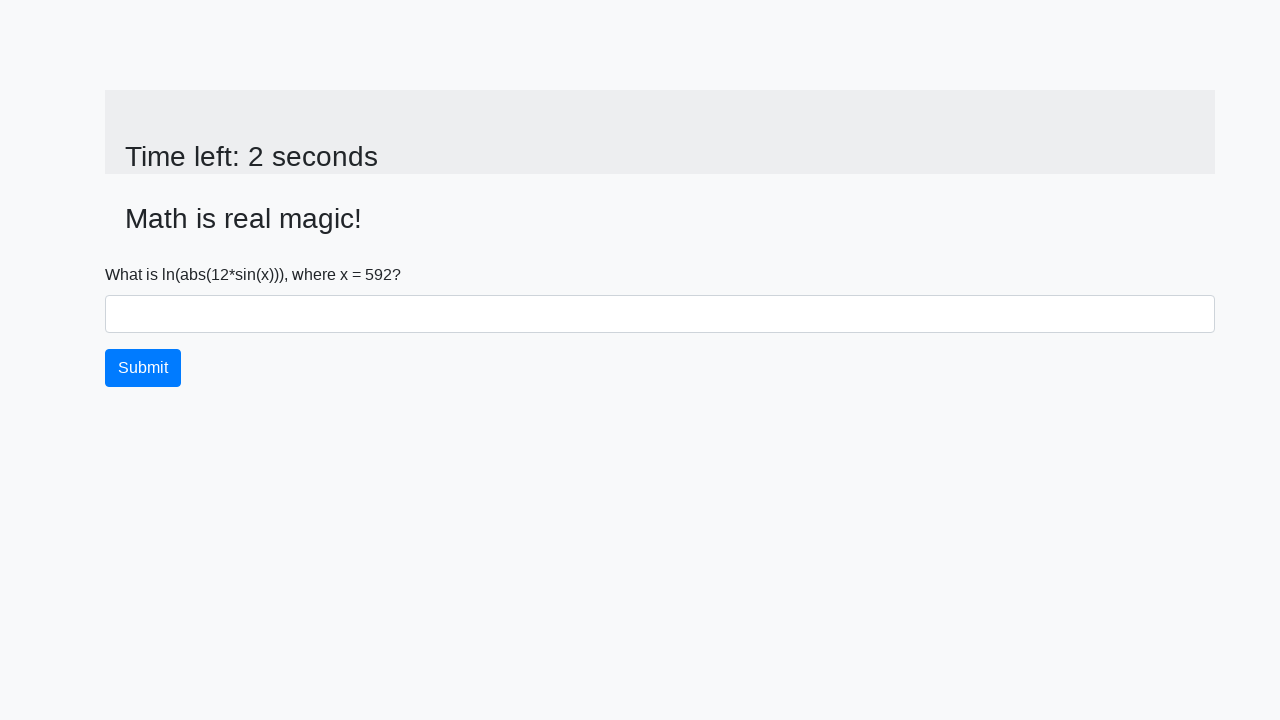

Calculated answer y: 2.4667055803333575
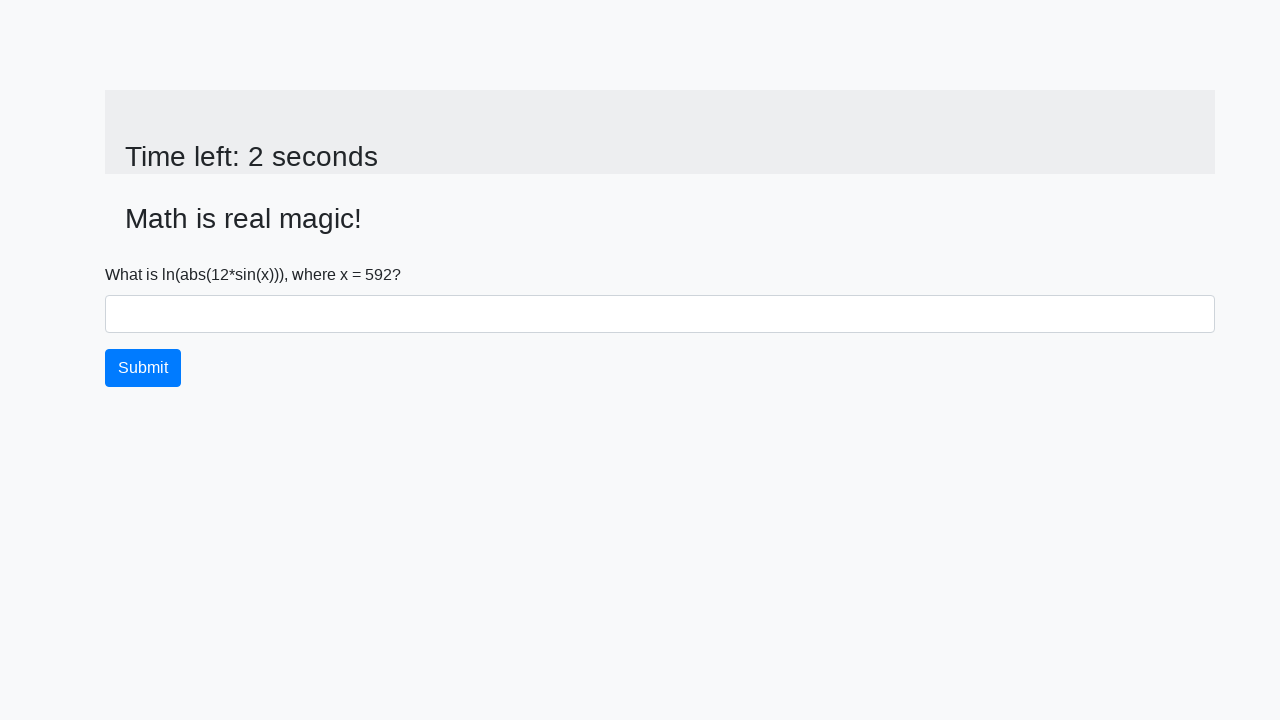

Filled answer field with calculated value: 2.4667055803333575 on #answer
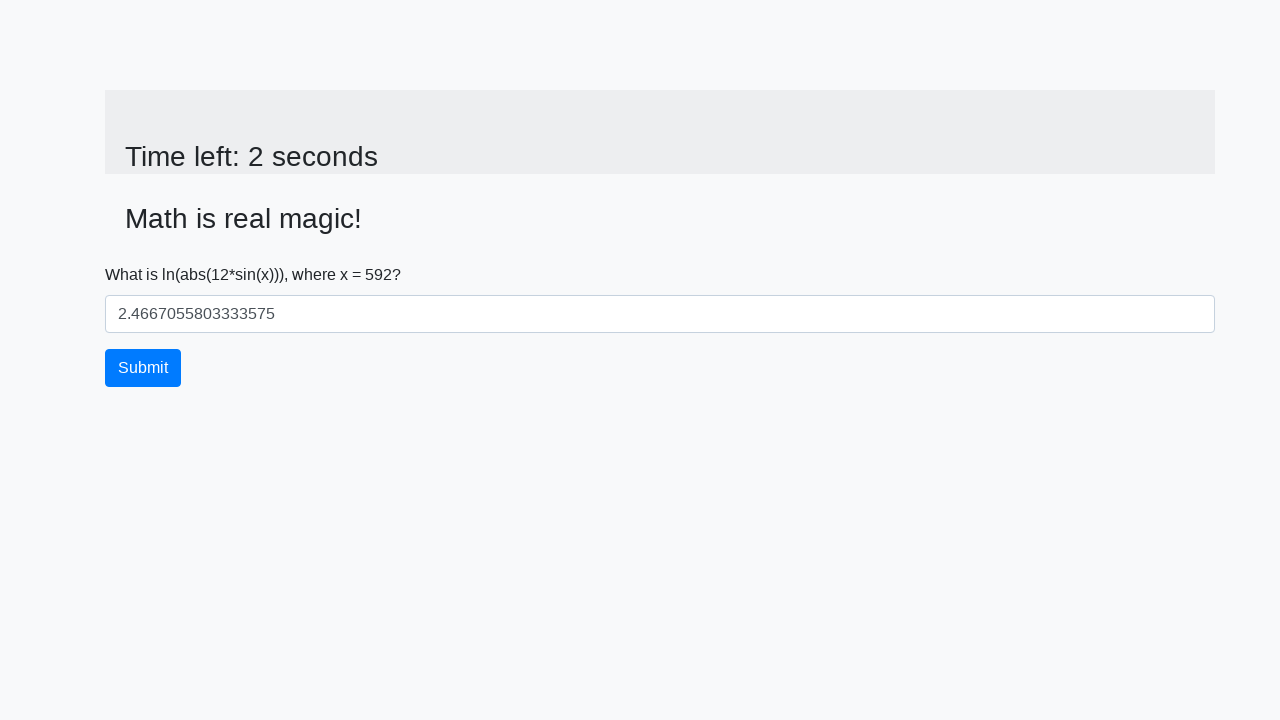

Clicked submit button to submit answer at (143, 368) on button[type='submit']
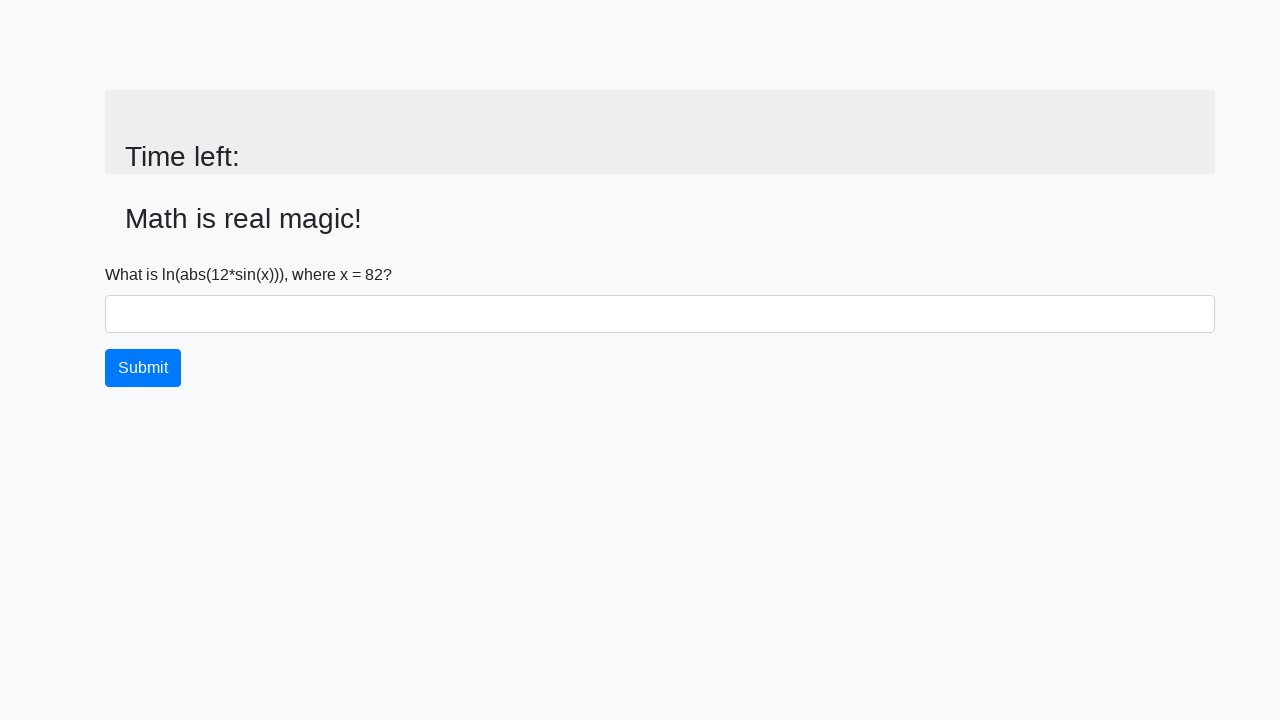

Waited for submission to complete
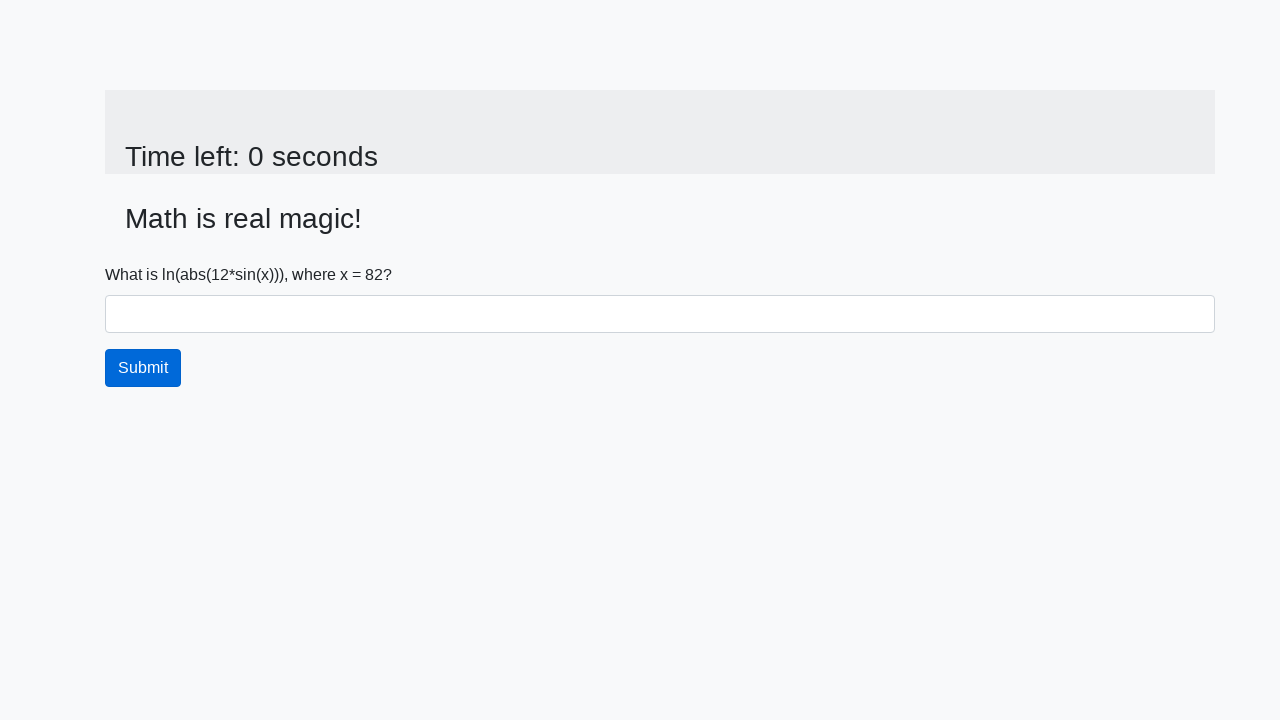

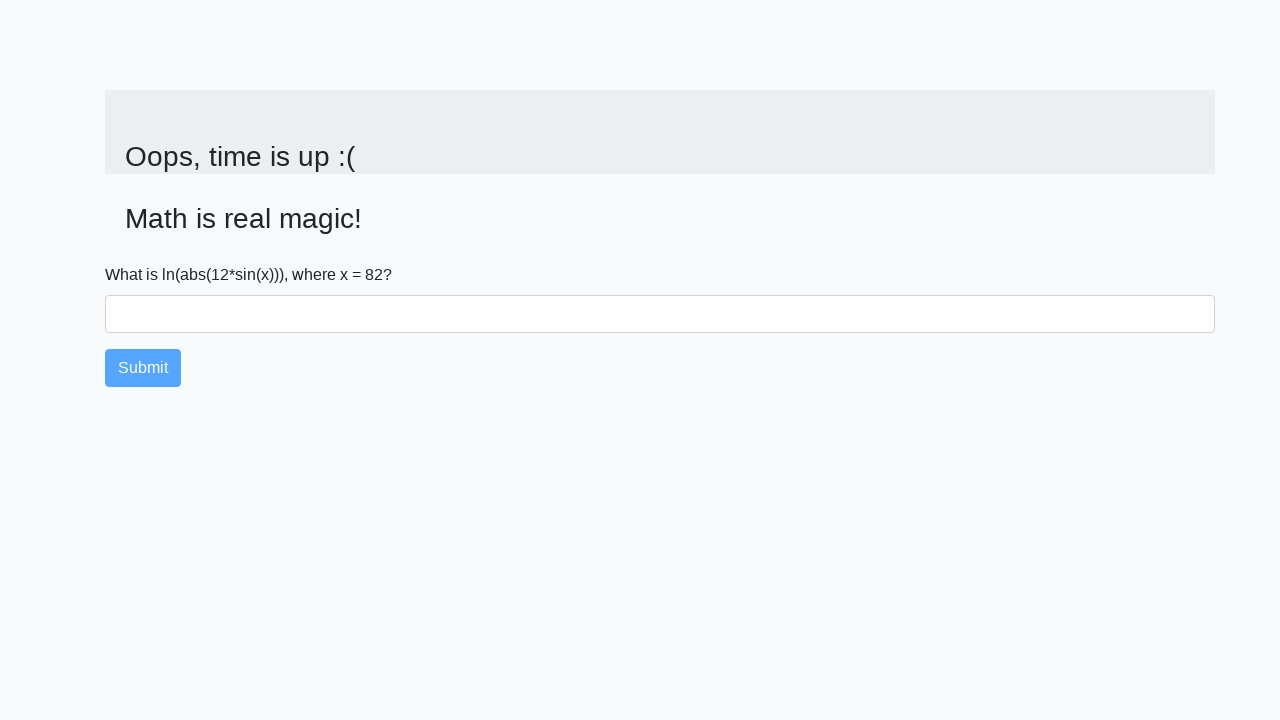